Searches for languages containing "kot" and verifies all results contain the search term

Starting URL: http://www.99-bottles-of-beer.net/

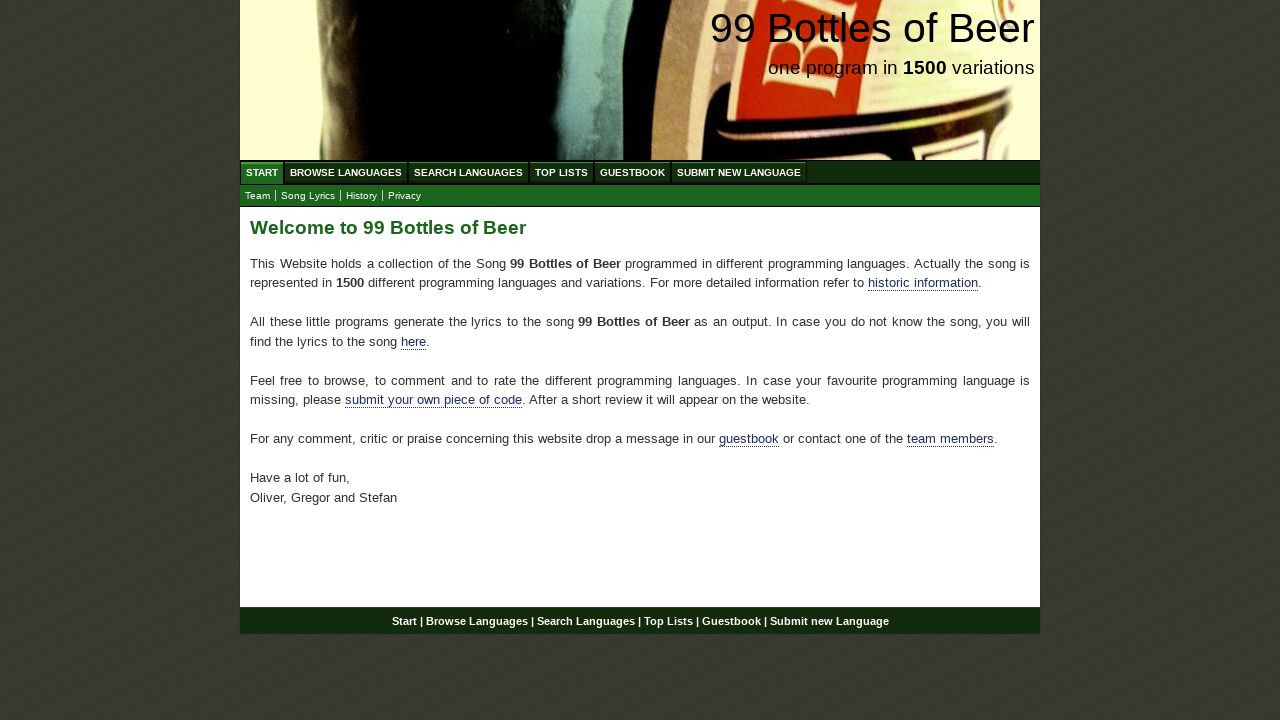

Clicked 'Search Languages' link at (468, 172) on li a:has-text('Search Languages')
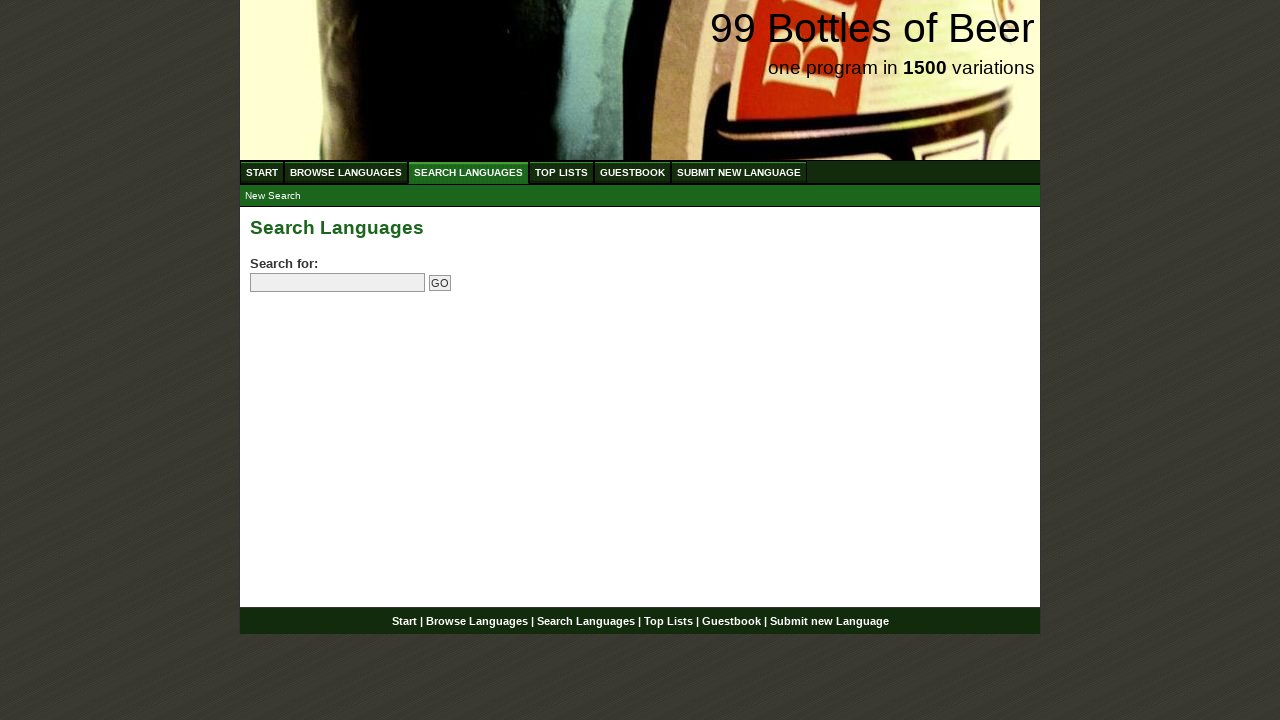

Filled search field with 'kot' on input[name='search']
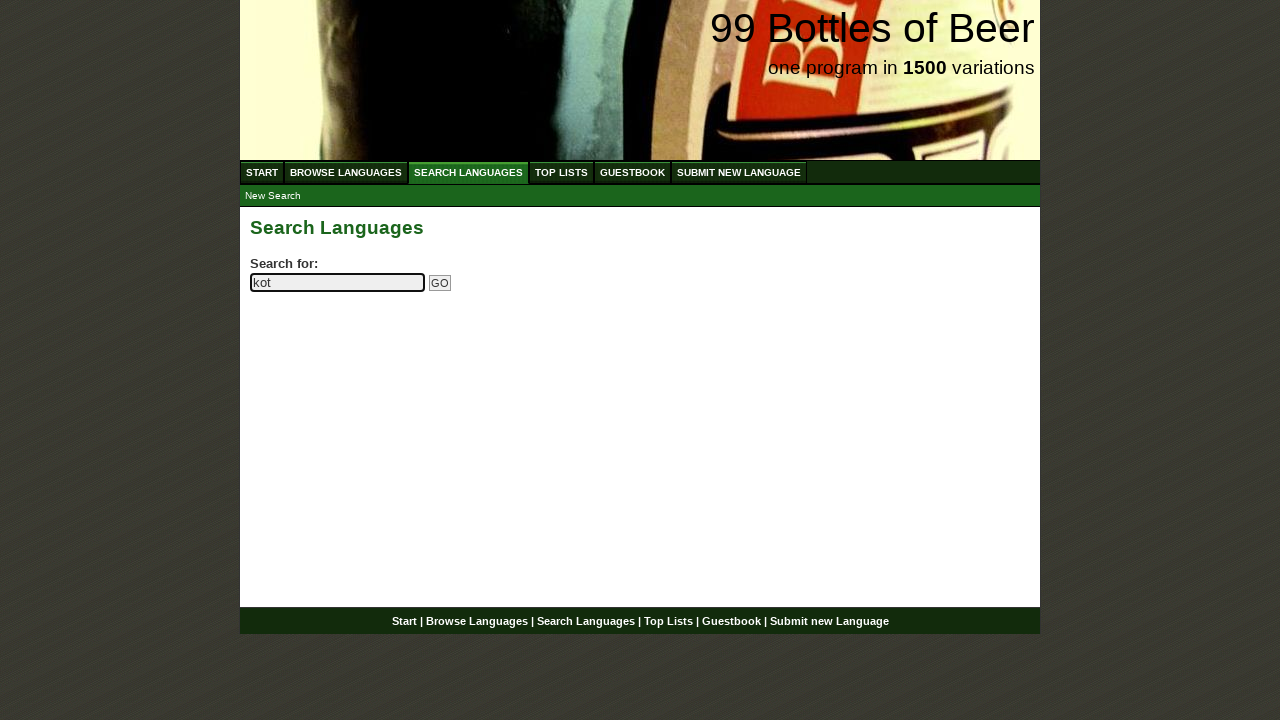

Clicked 'Go' button to search for languages containing 'kot' at (440, 283) on input[name='submitsearch']
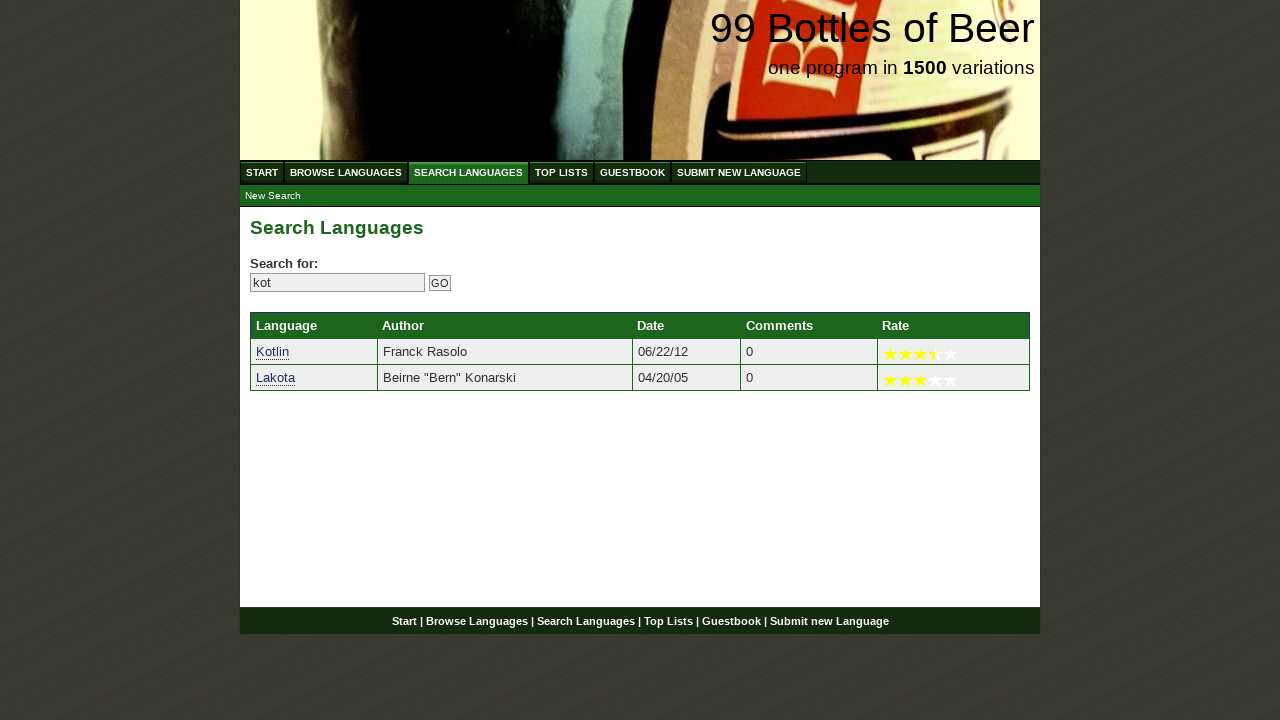

Search results loaded and language links are visible
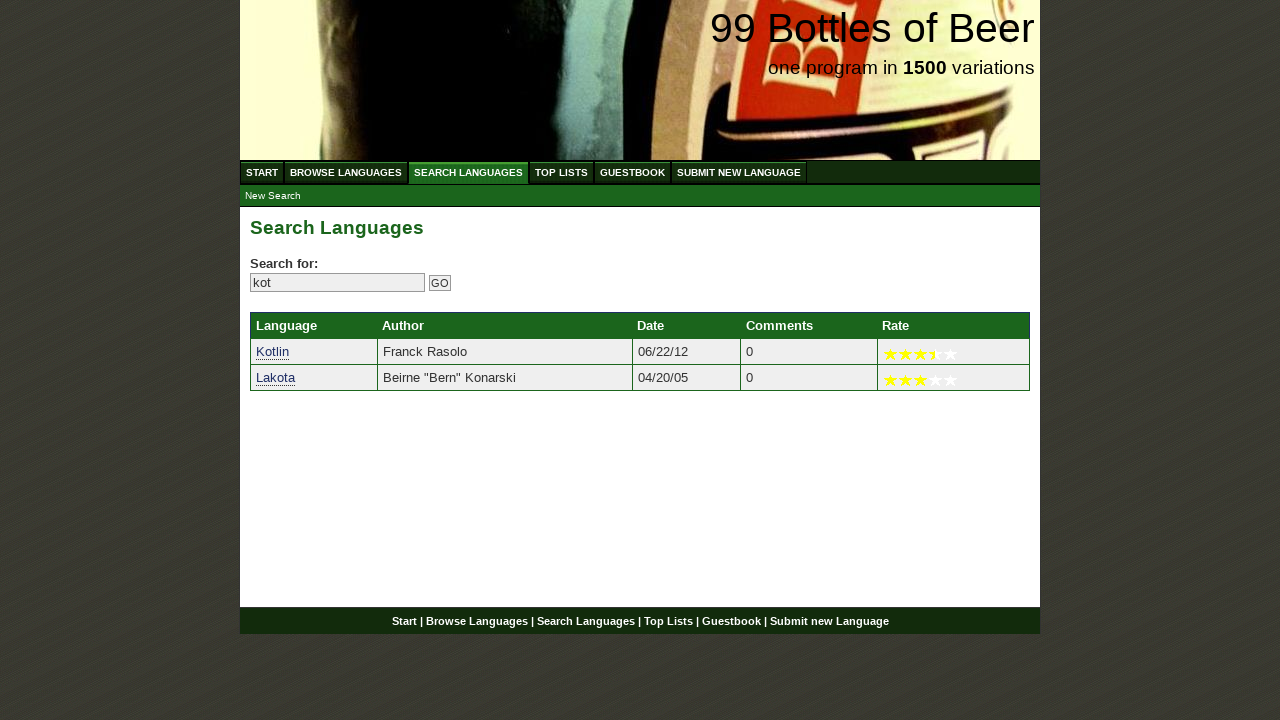

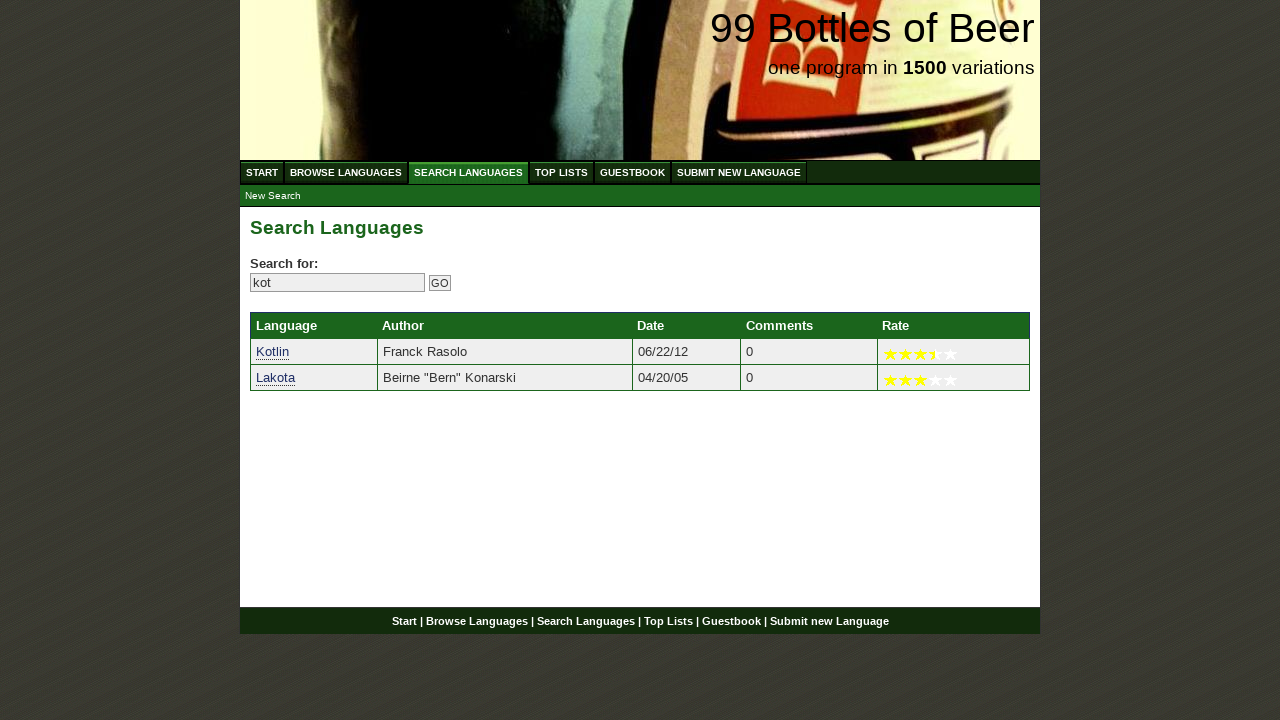